Tests the date picker by selecting December 15, 1990, using the month and year dropdowns and day selection, then verifying the correct date is displayed.

Starting URL: https://demoqa.com/date-picker

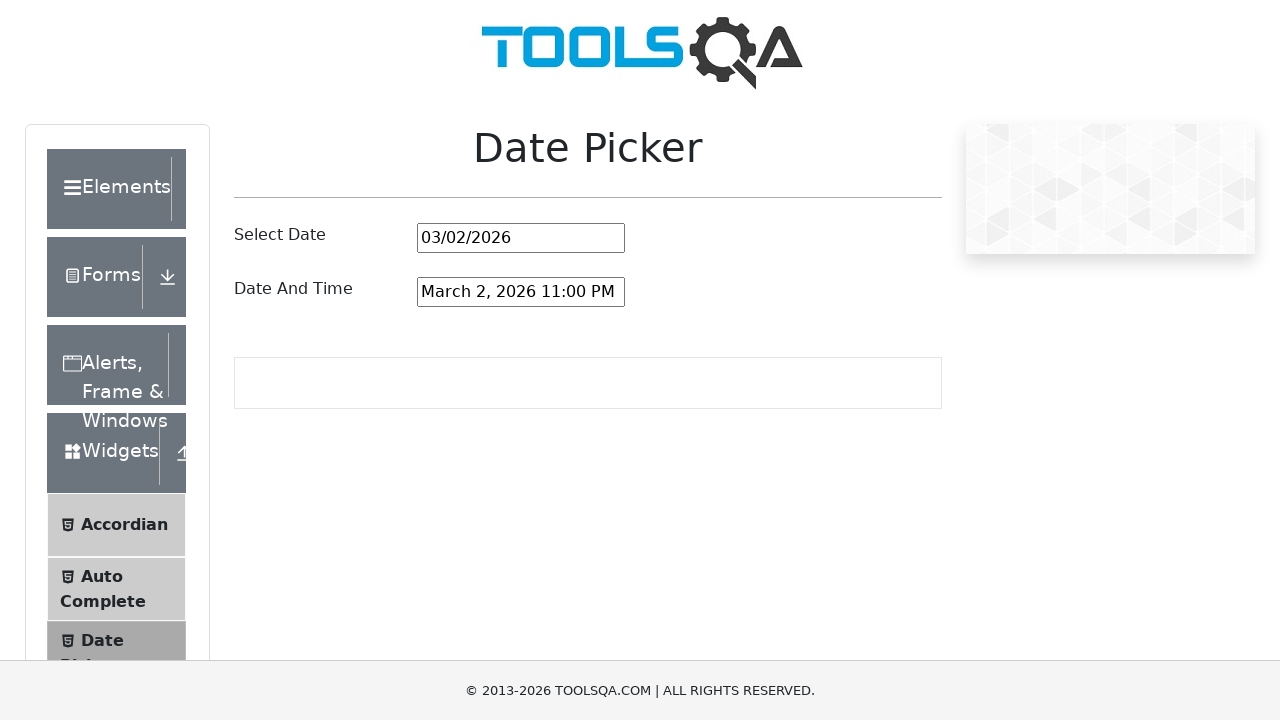

Clicked on date picker input field to open the calendar at (521, 238) on #datePickerMonthYearInput
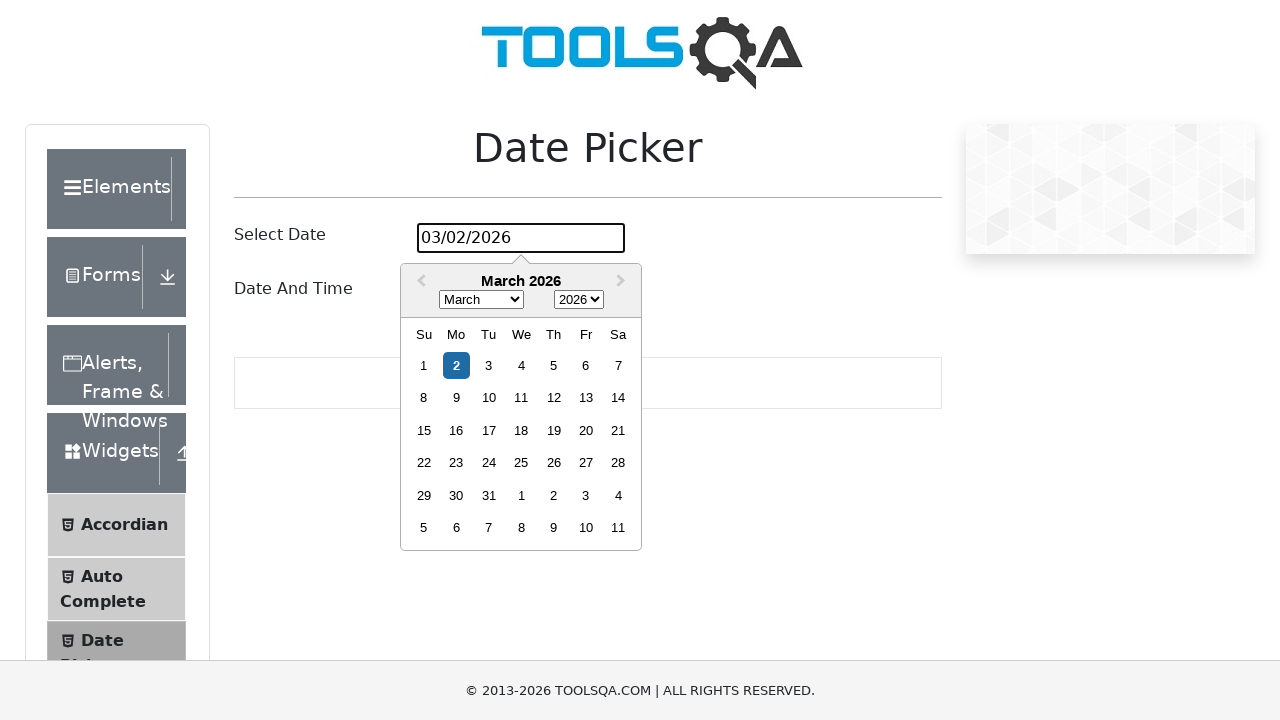

Selected December from month dropdown on .react-datepicker__month-select
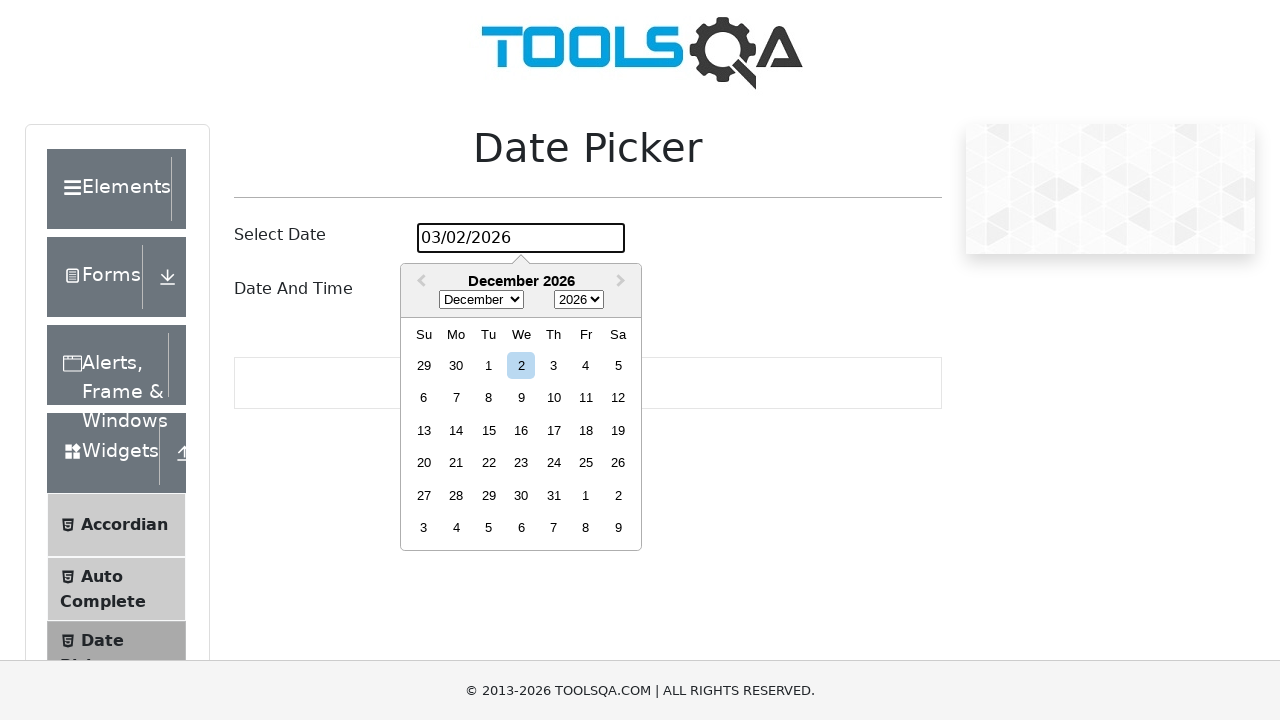

Selected 1990 from year dropdown on .react-datepicker__year-select
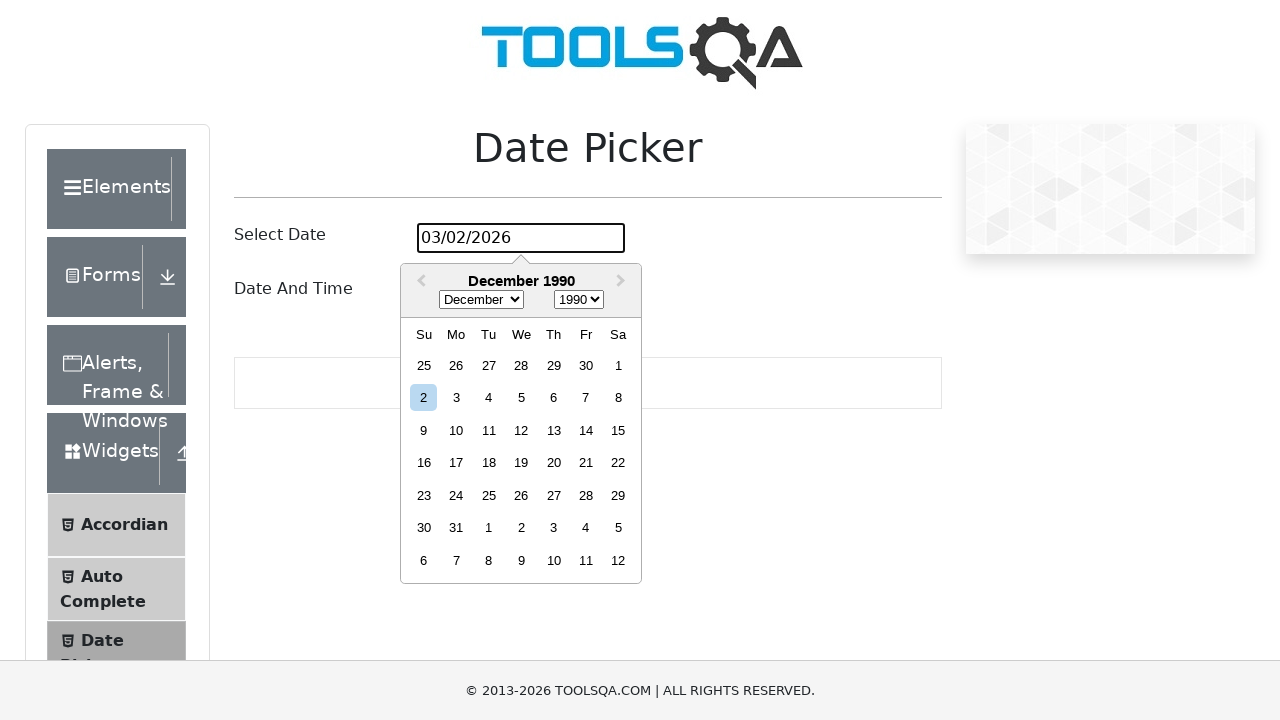

Selected day 15 from the calendar at (618, 430) on .react-datepicker__day--015:not(.react-datepicker__day--outside-month)
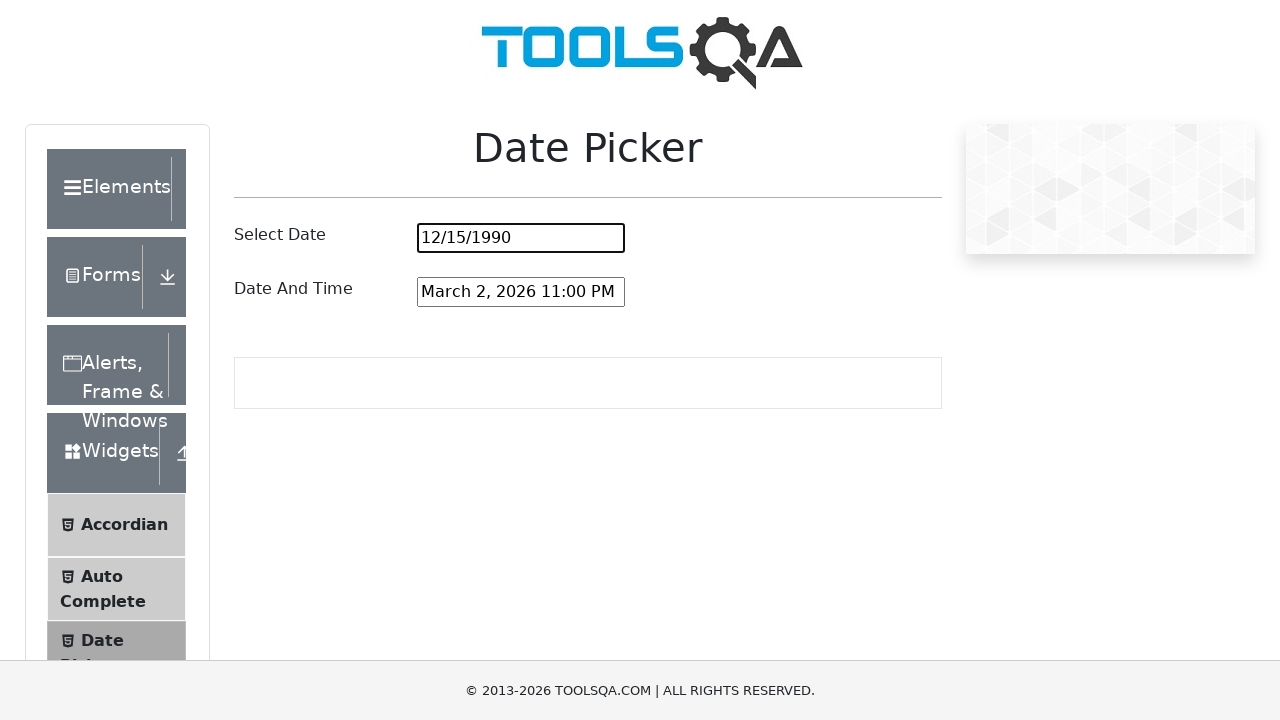

Verified that the date picker input displays the correct date '12/15/1990'
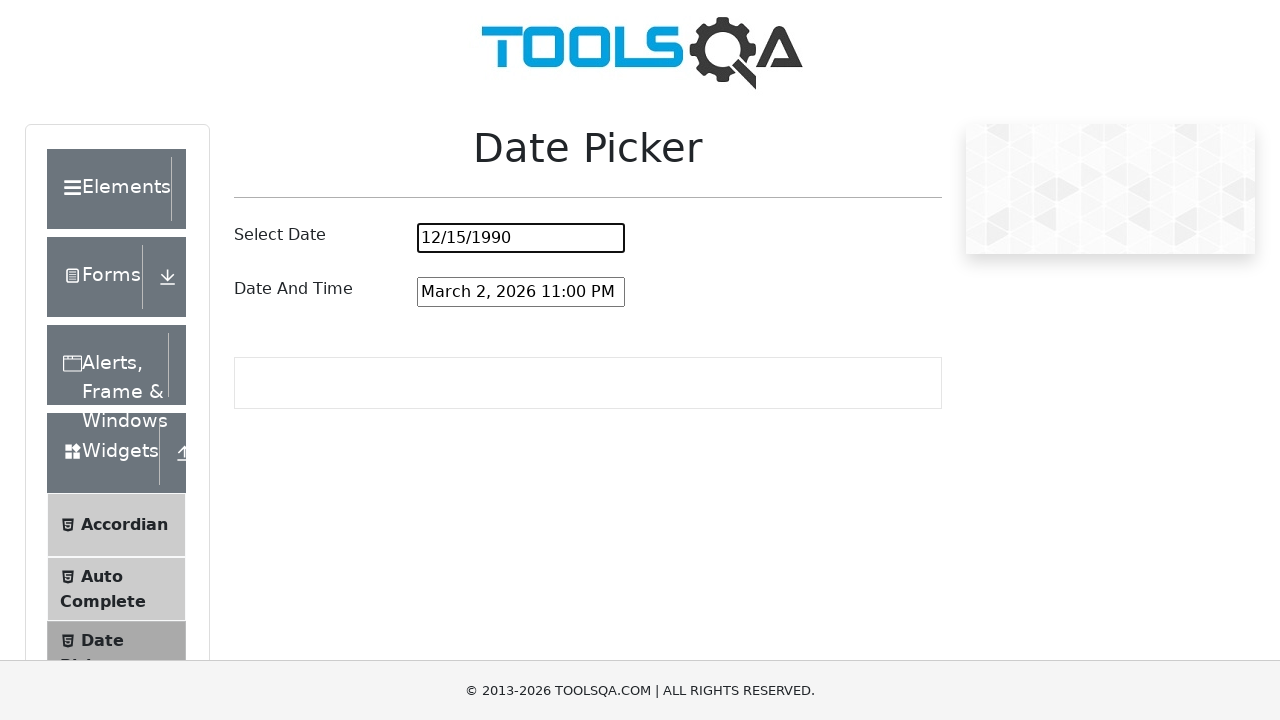

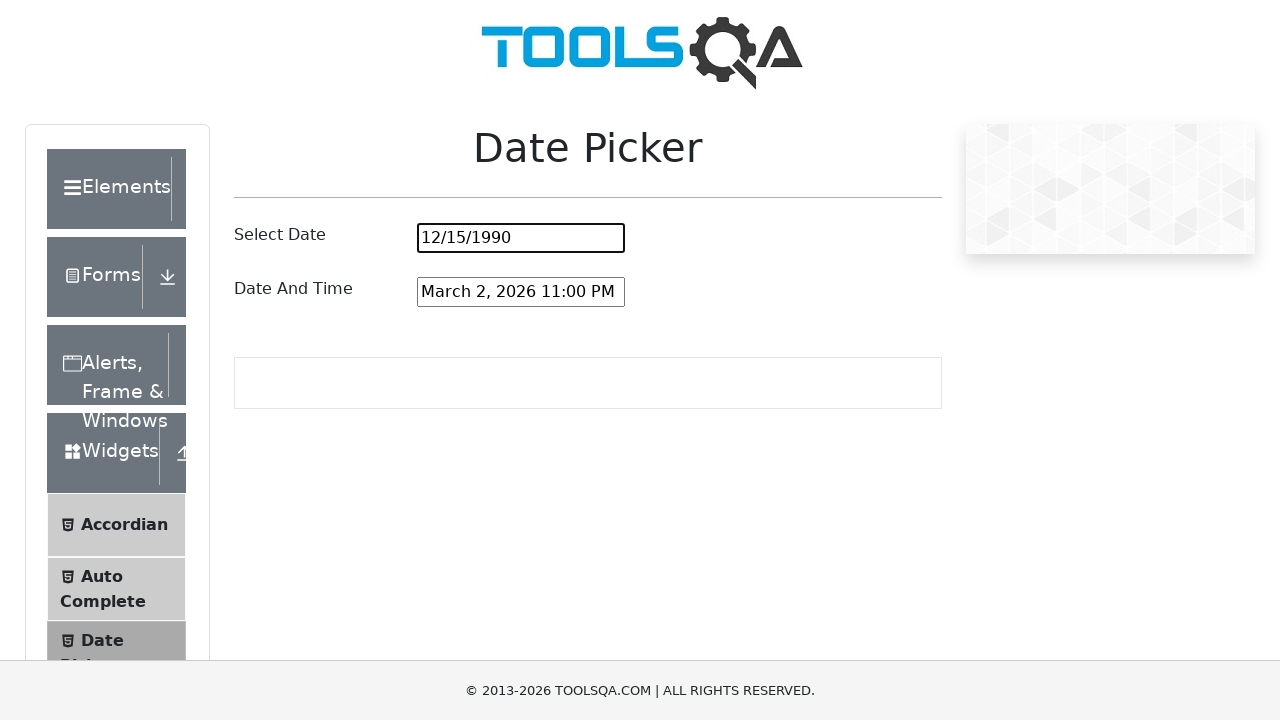